Tests multi-window browser handling by opening the LIC India website, then opening a new browser window and navigating to HDFC Bank website.

Starting URL: https://licindia.in/

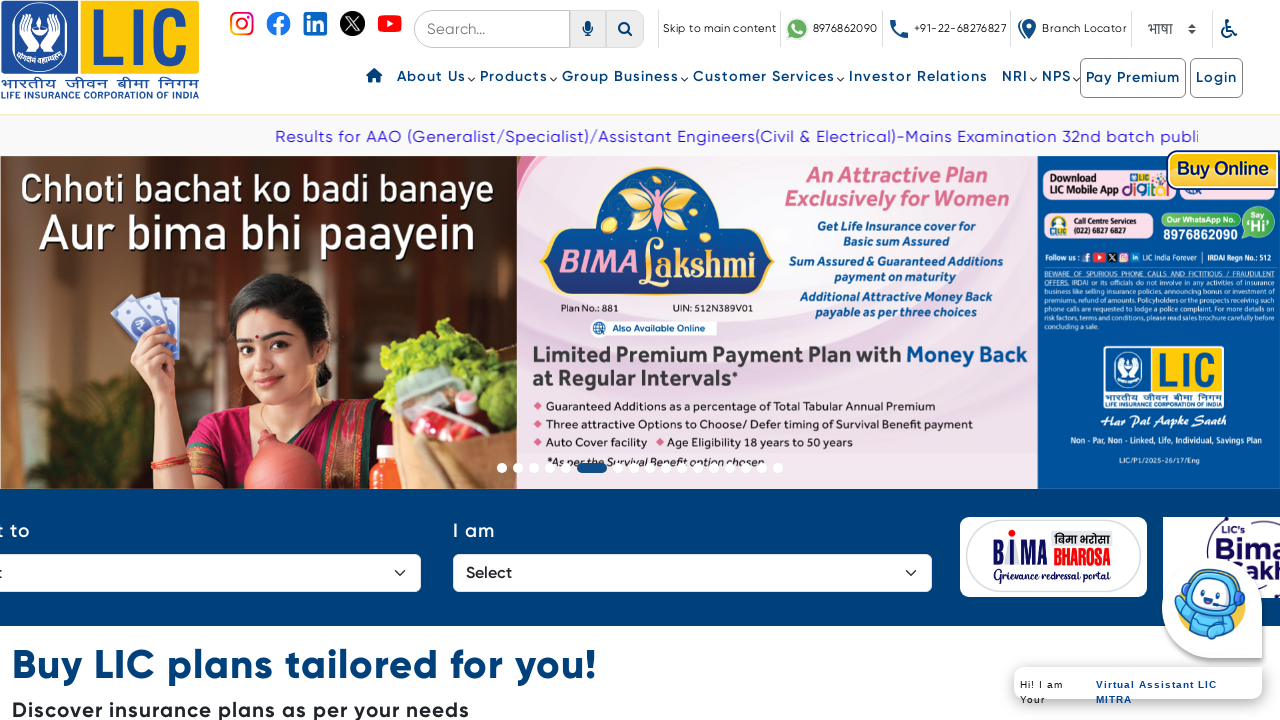

Opened a new browser window/tab
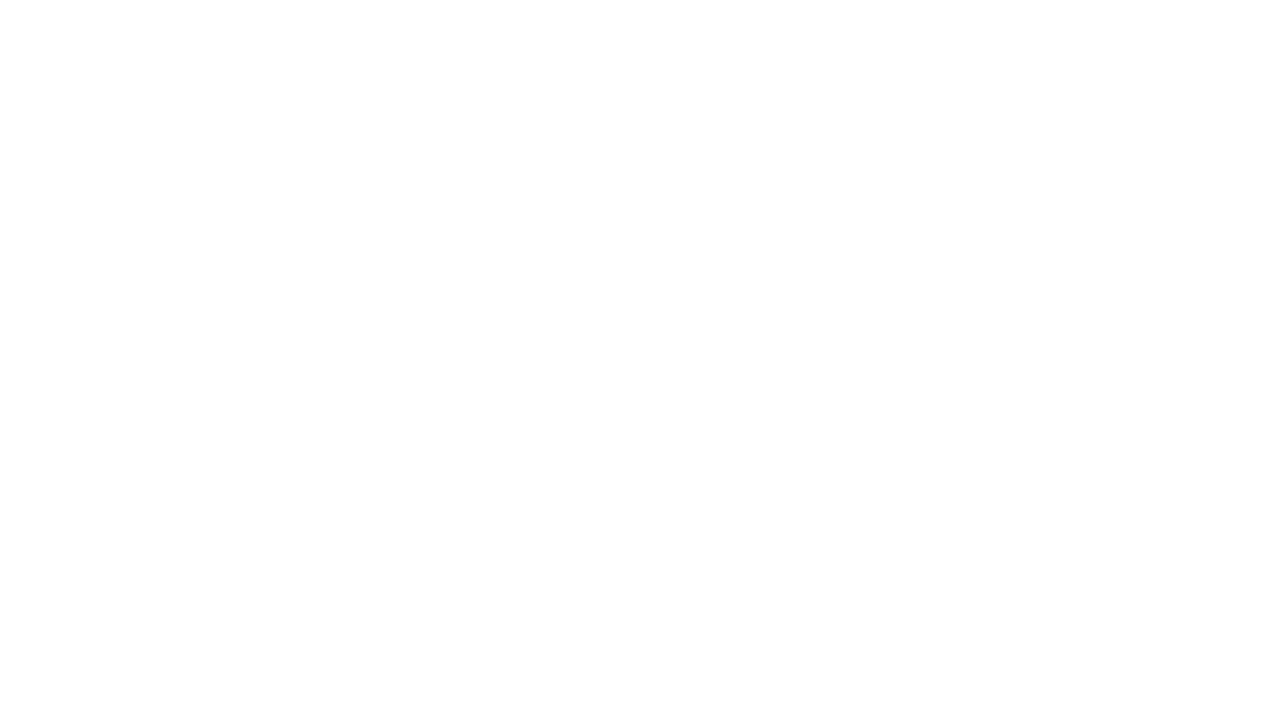

Navigated to HDFC Bank website (https://www.hdfcbank.com/)
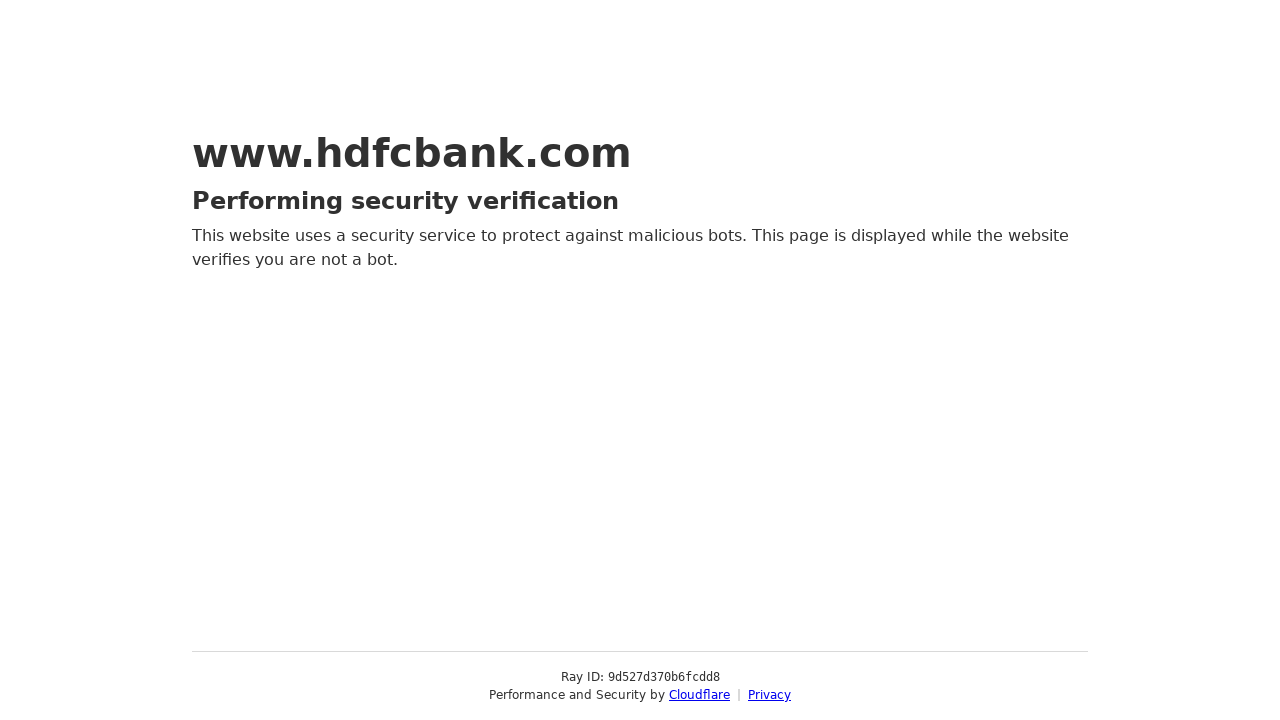

HDFC Bank page loaded (DOM content loaded)
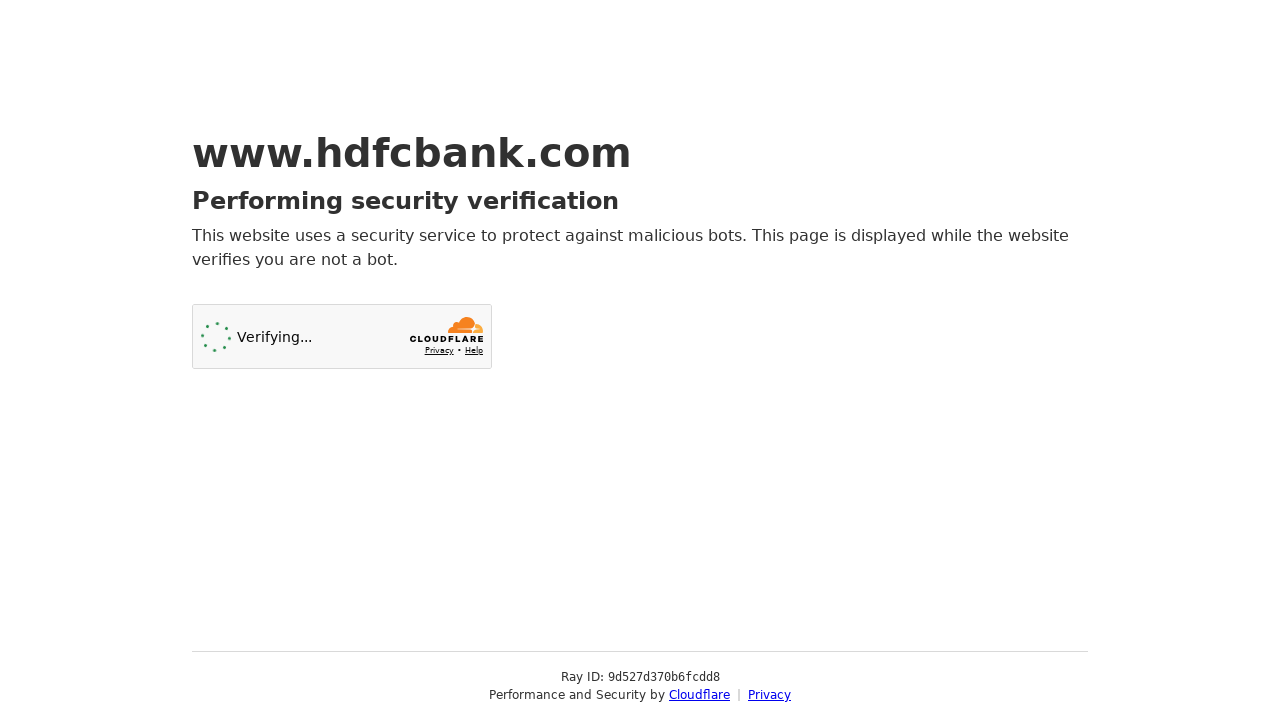

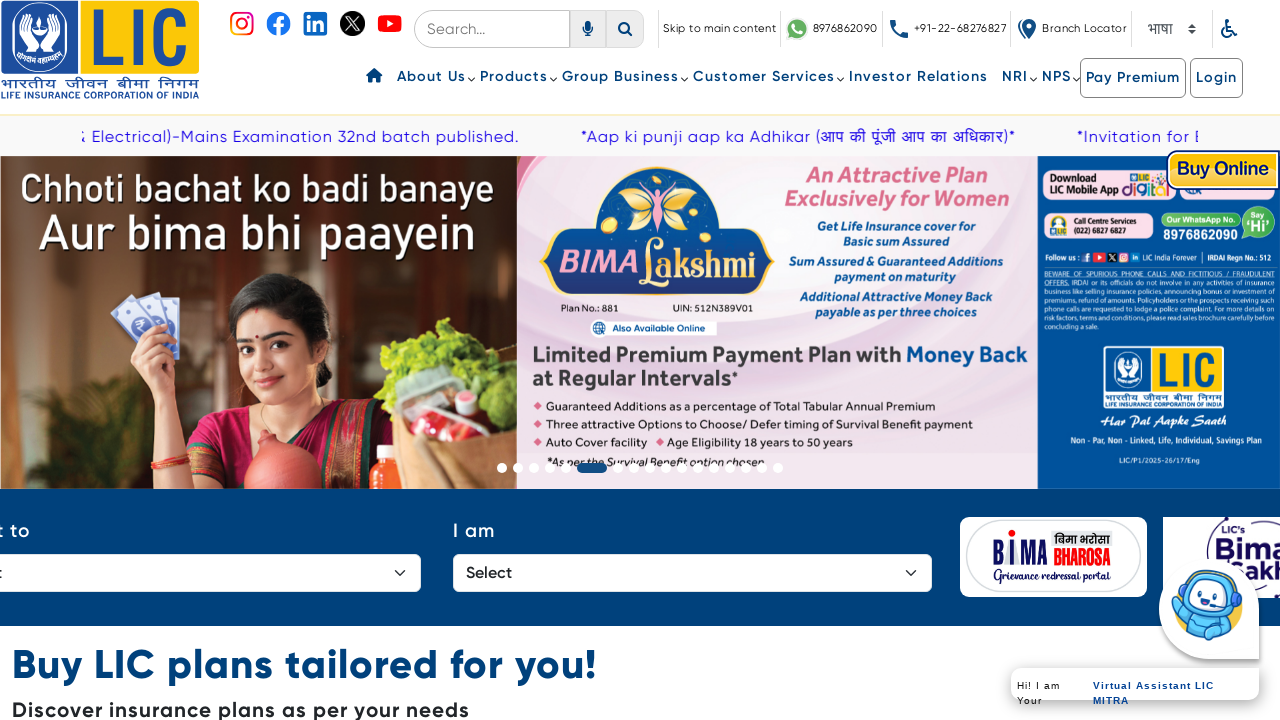